Tests deleting a todo item by hovering over it and clicking the delete button.

Starting URL: https://demo.playwright.dev/todomvc/

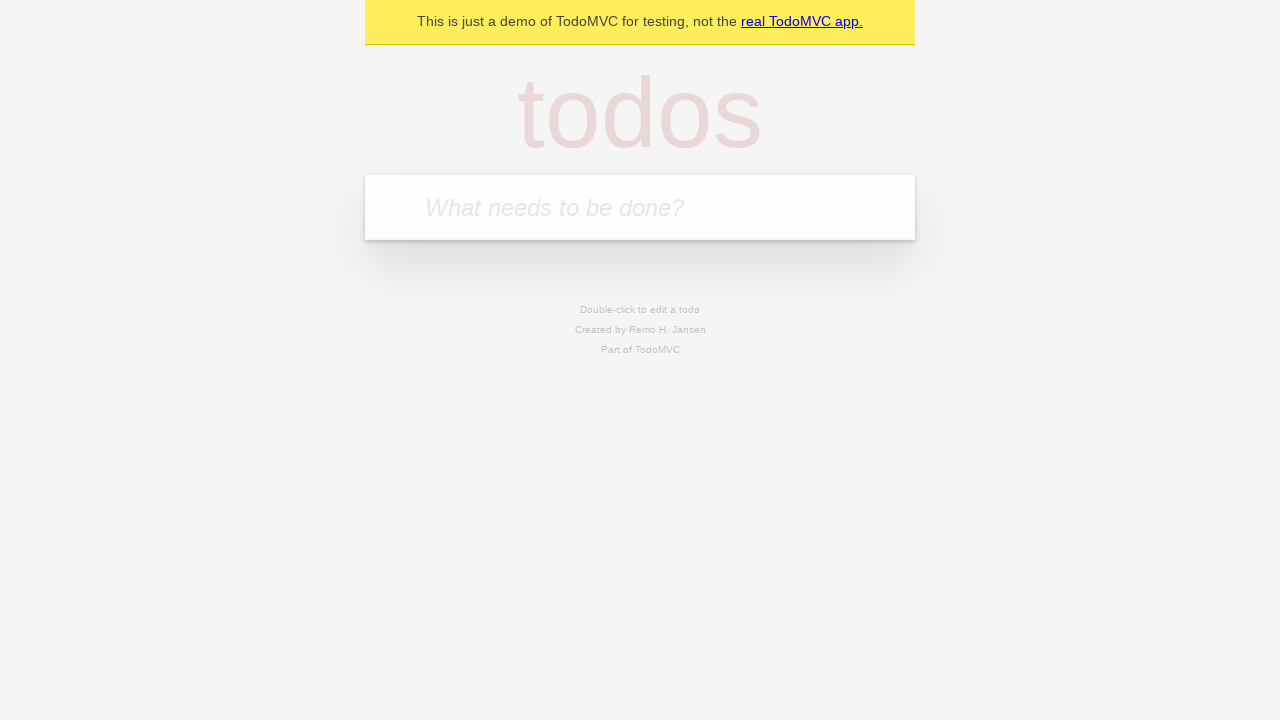

Filled todo input field with 'Make dinner' on internal:attr=[placeholder="What needs to be done?"i]
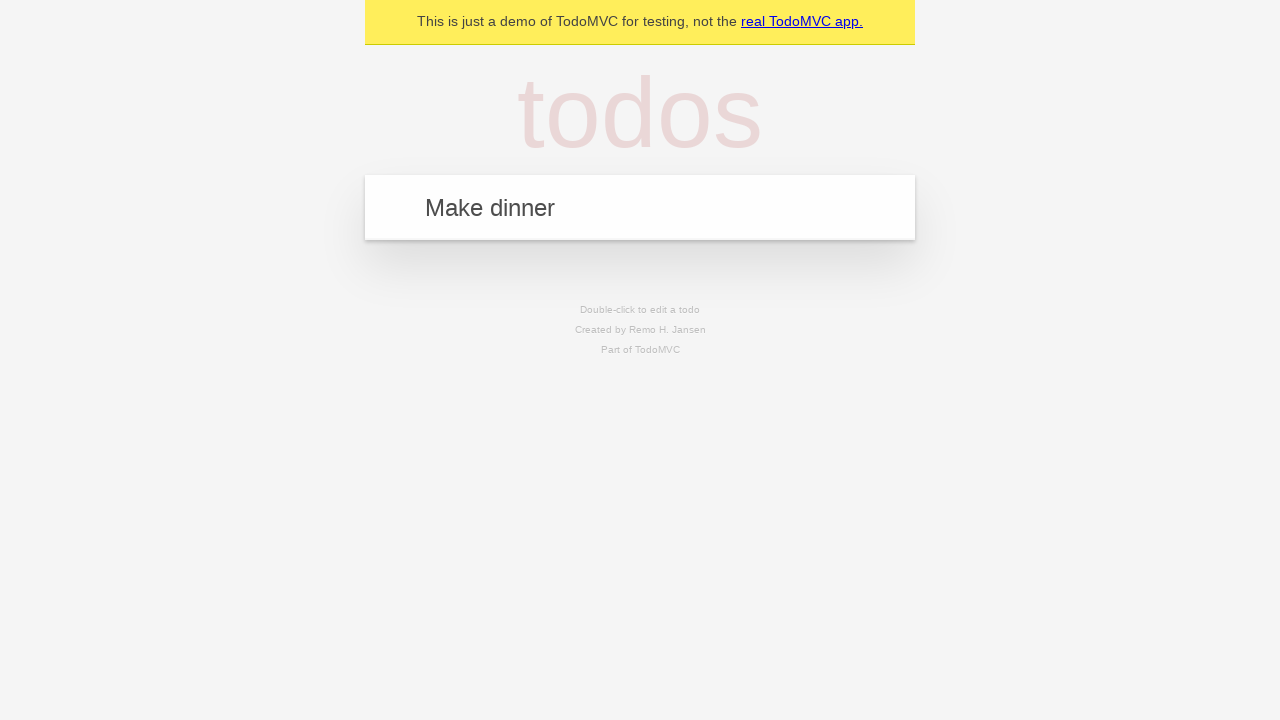

Pressed Enter to create the todo item on internal:attr=[placeholder="What needs to be done?"i]
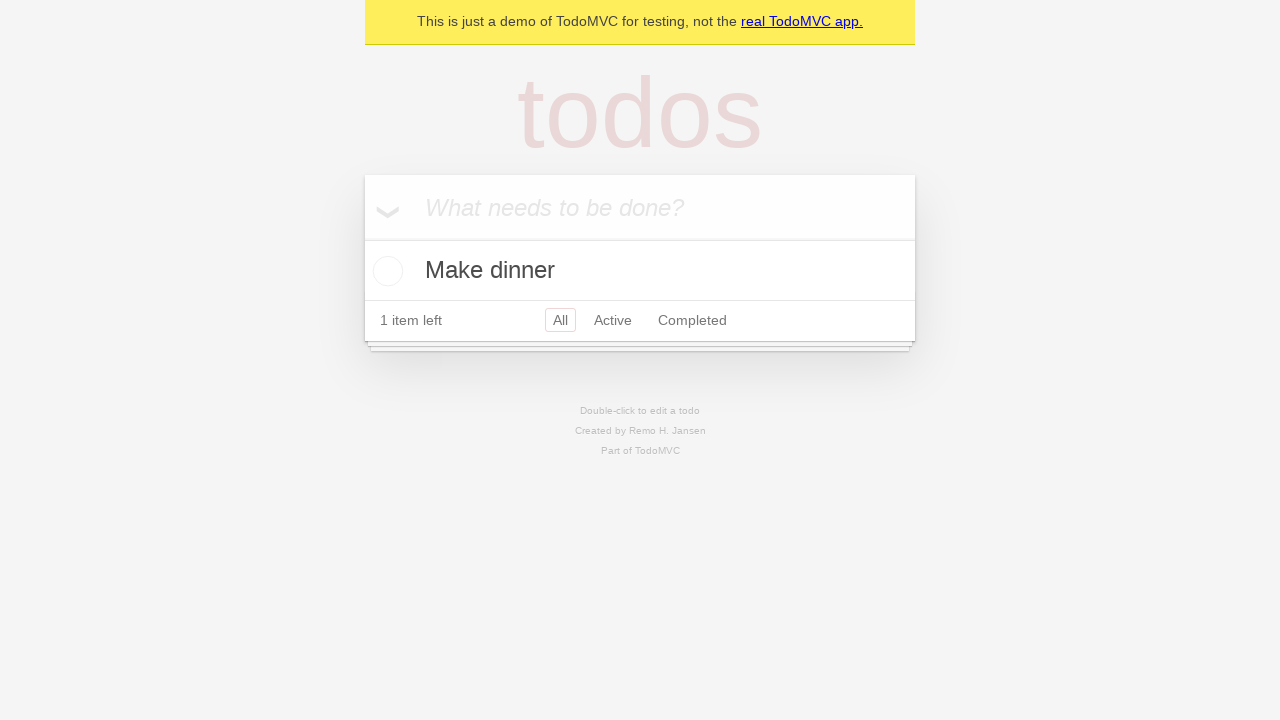

Hovered over the first todo item to reveal delete button at (640, 271) on internal:role=listitem >> nth=0
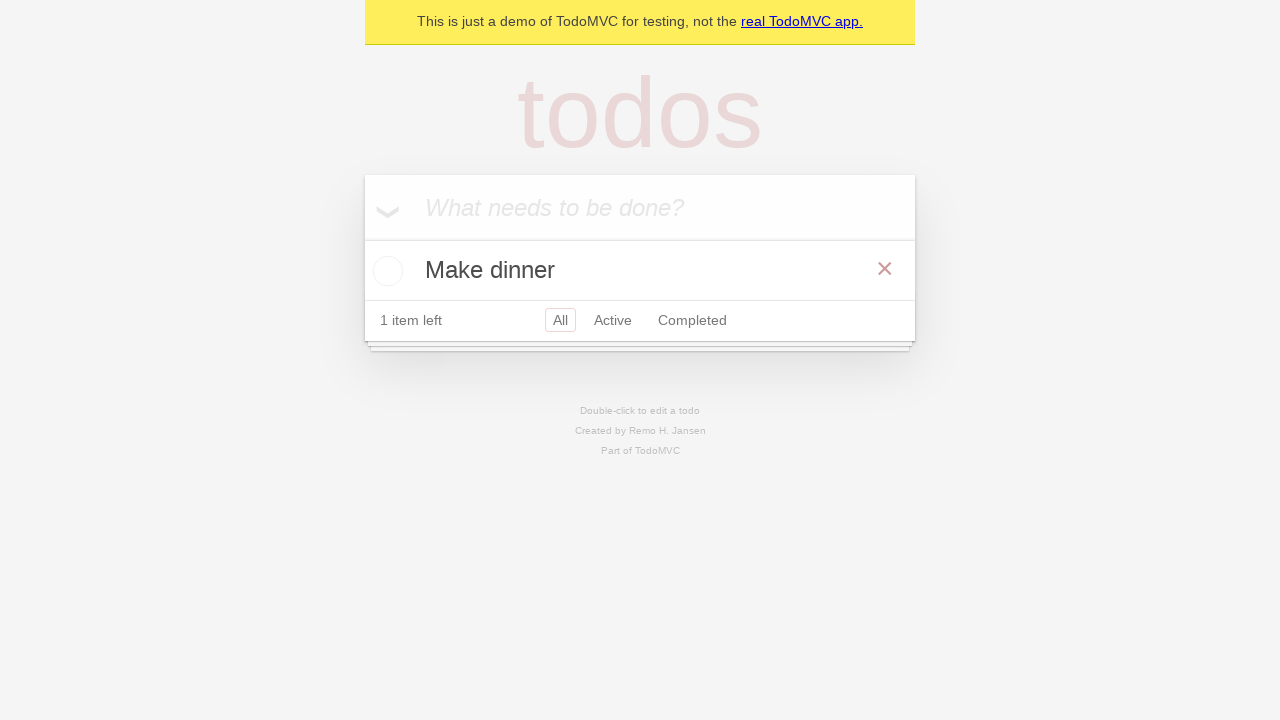

Clicked the delete button to remove the todo item at (885, 269) on internal:role=listitem >> nth=0 >> internal:role=button[name="Delete"i]
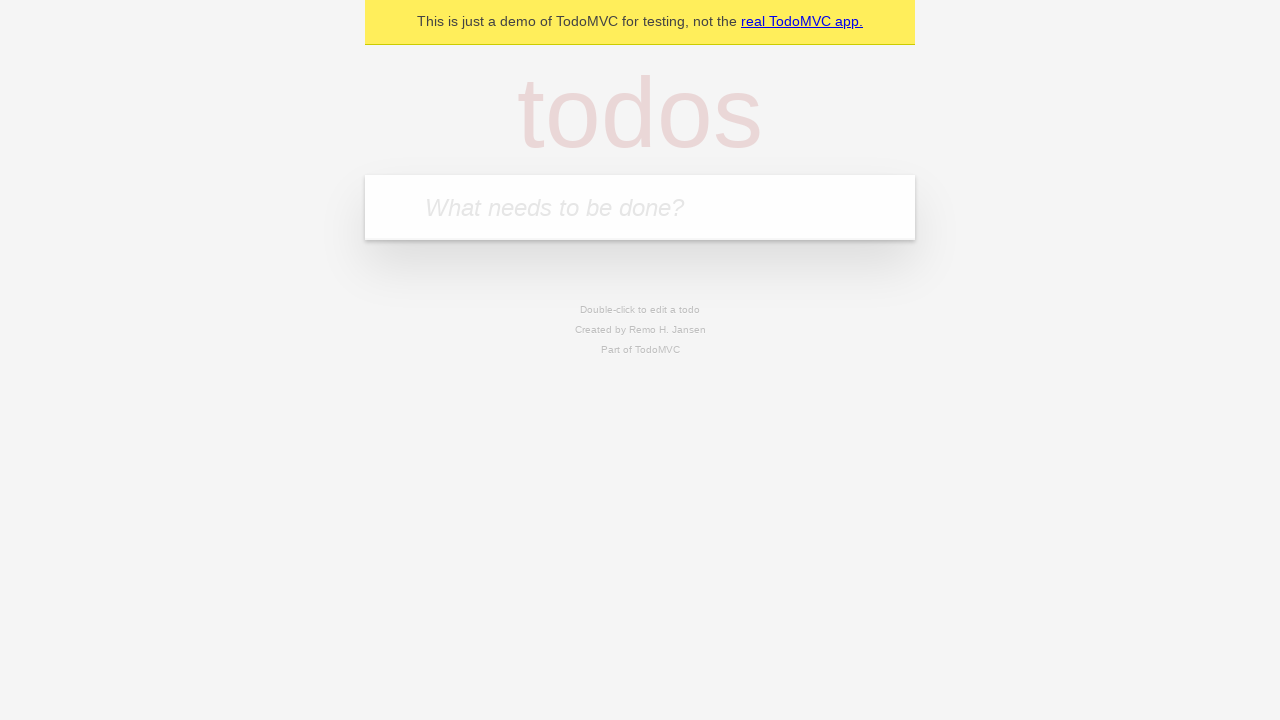

Waited 500ms for deletion animation to complete
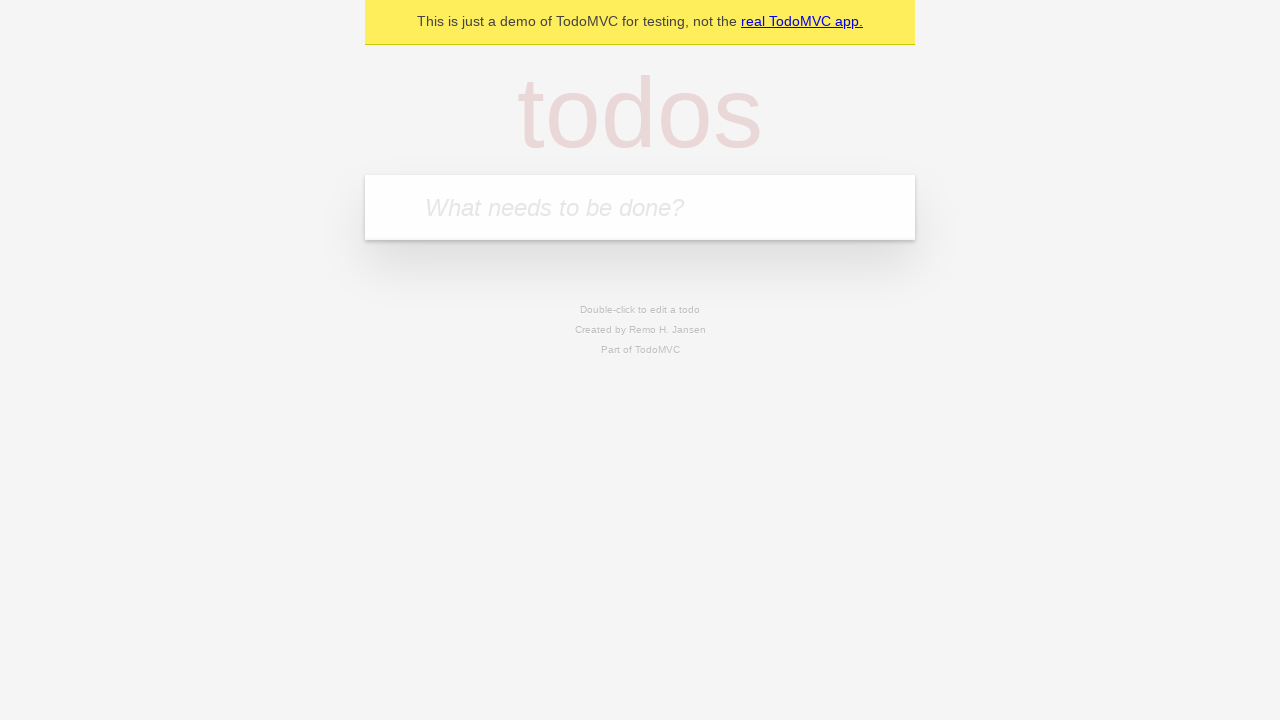

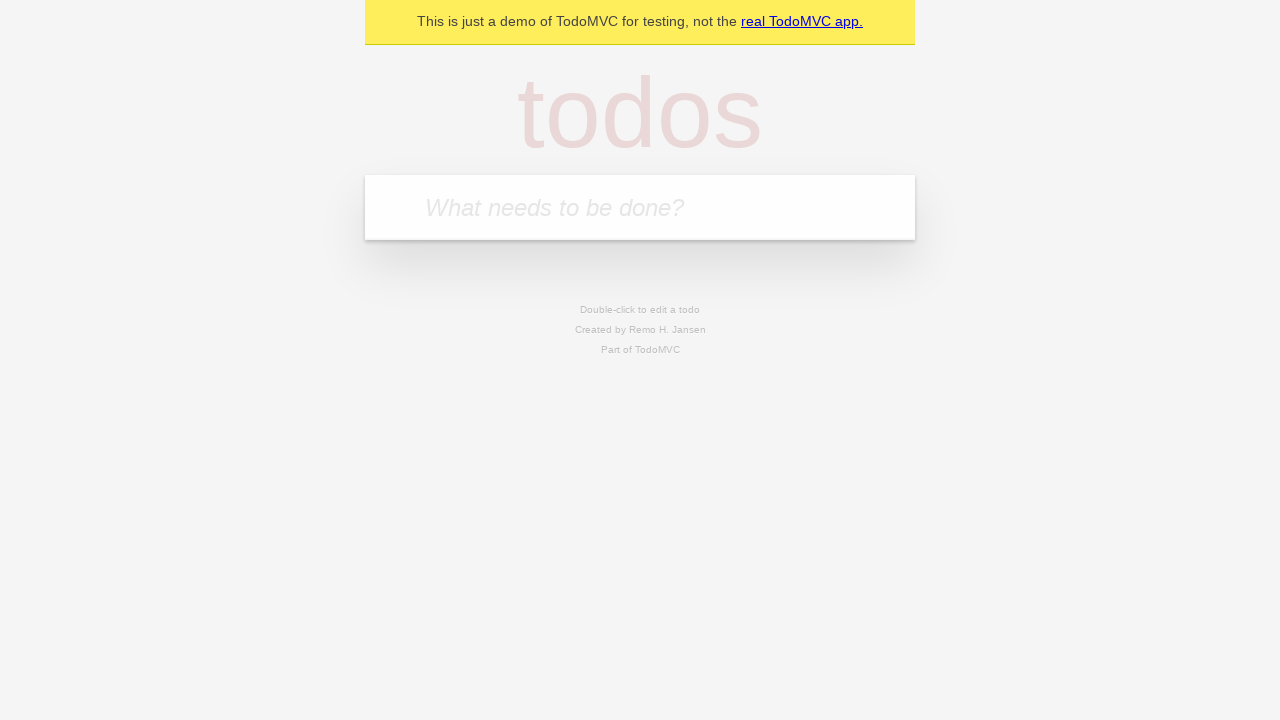